Tests entering text in a JavaScript prompt dialog and verifying the entered text is displayed

Starting URL: https://automationfc.github.io/basic-form/index.html

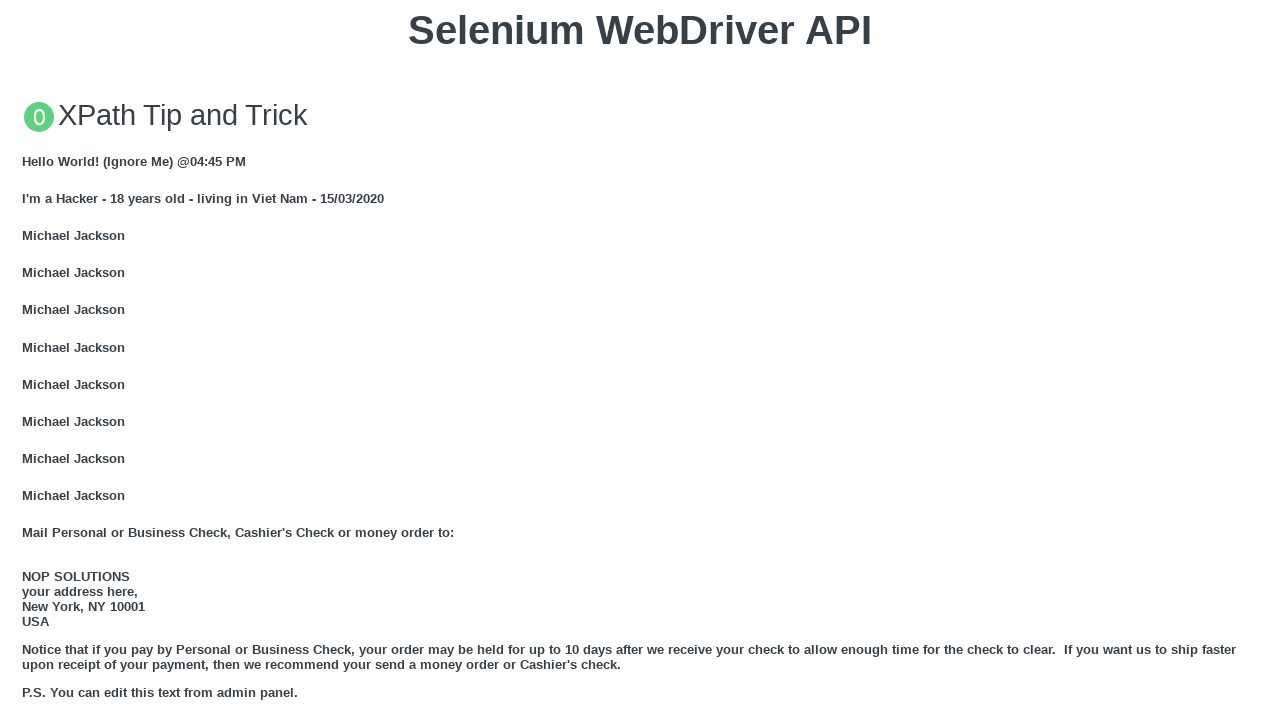

Set up dialog handler to accept prompt with text 'test_input_789'
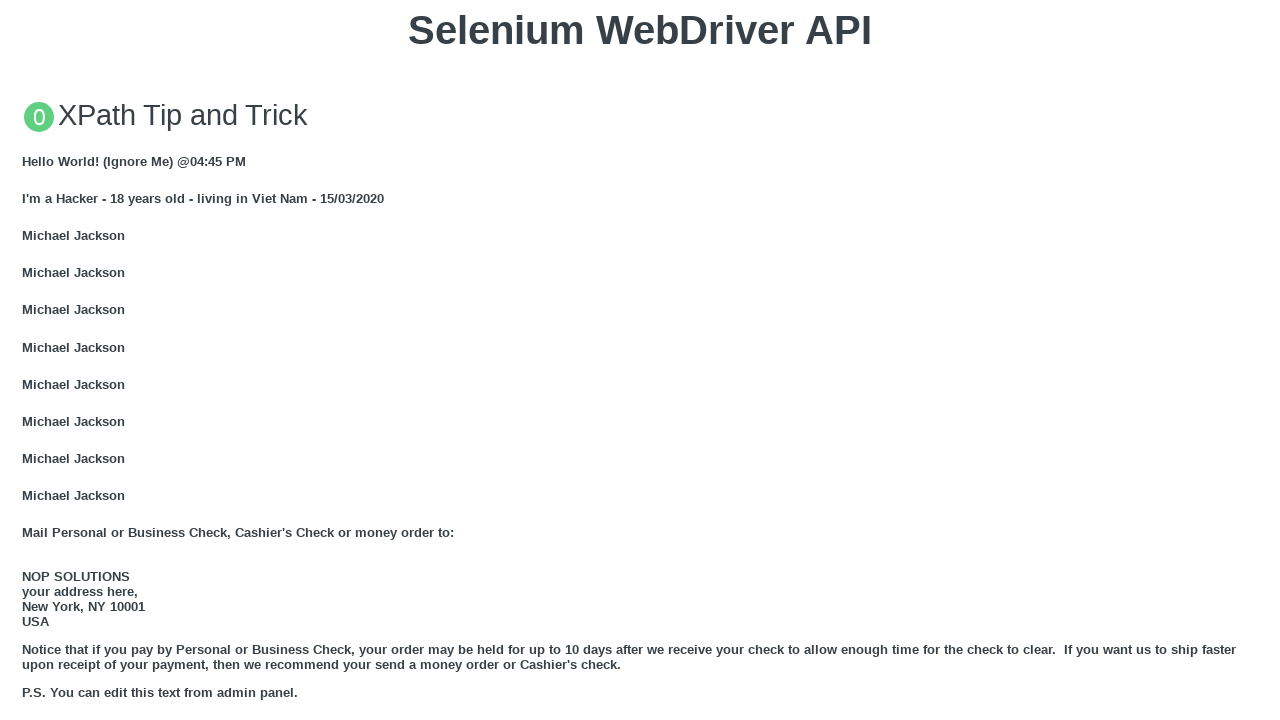

Clicked button to trigger JavaScript prompt dialog at (640, 360) on xpath=//div[@id='content']//button[text()='Click for JS Prompt']
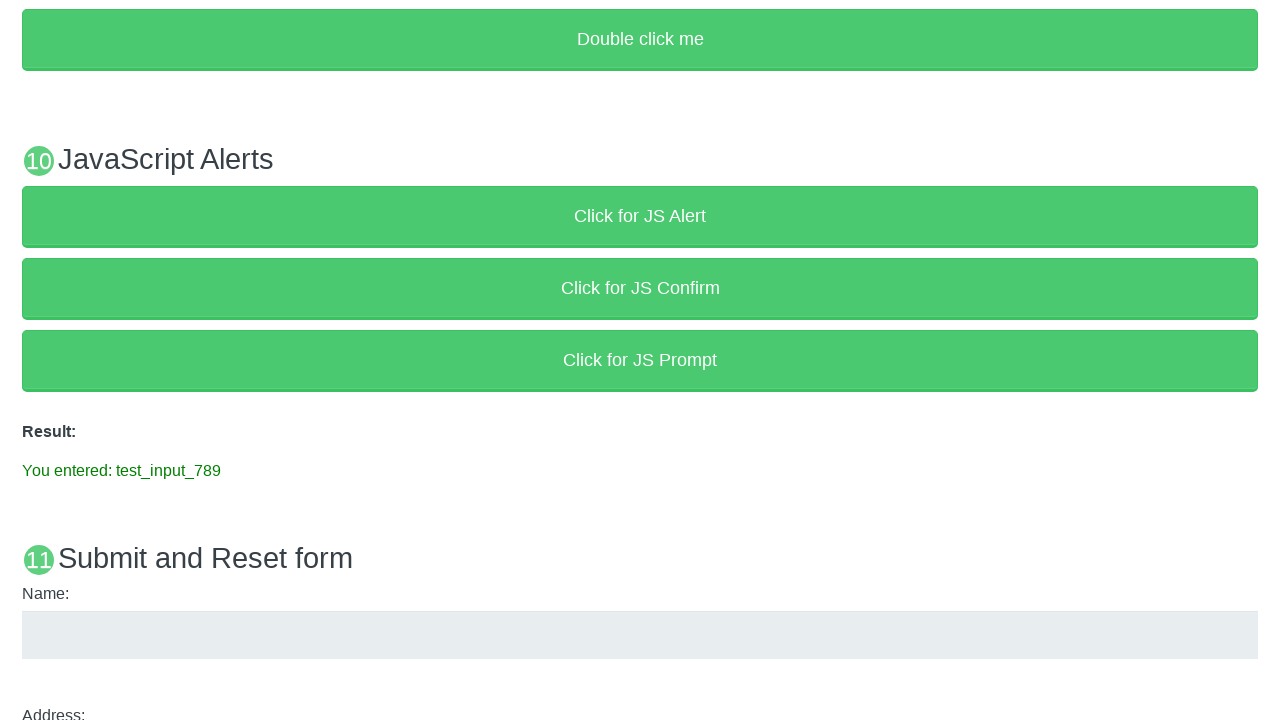

Verified entered text 'test_input_789' is displayed in result element
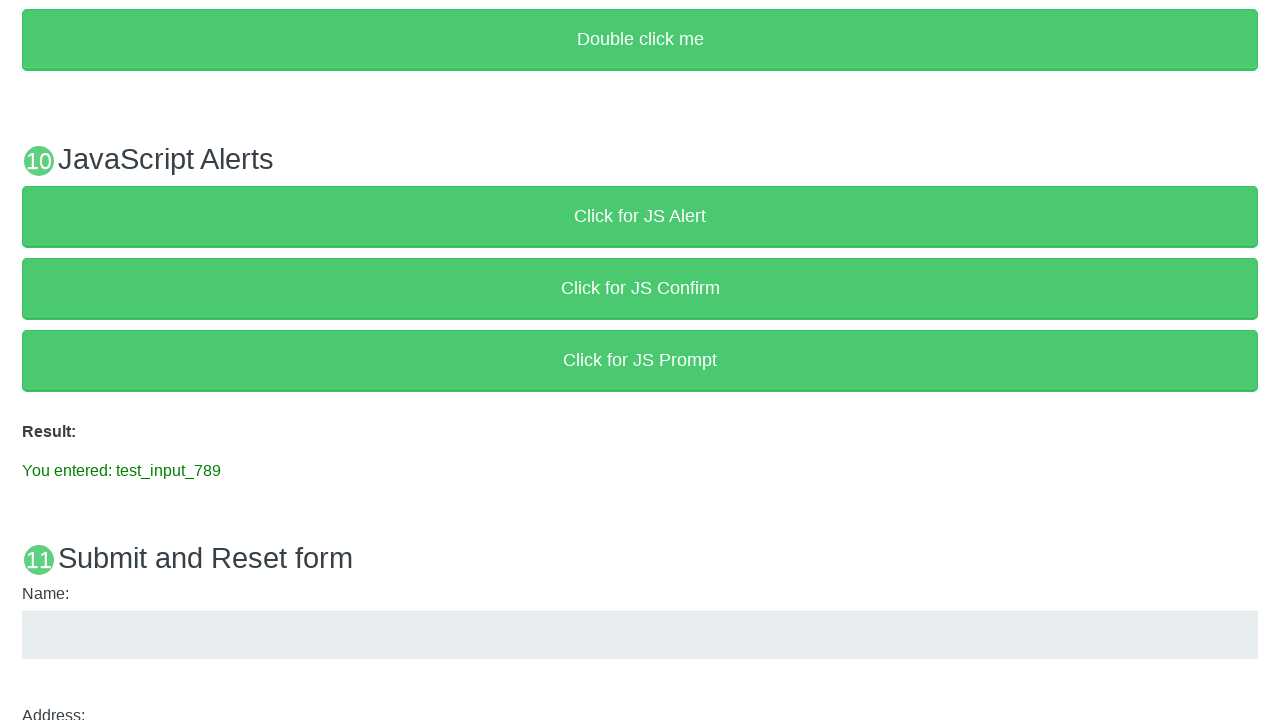

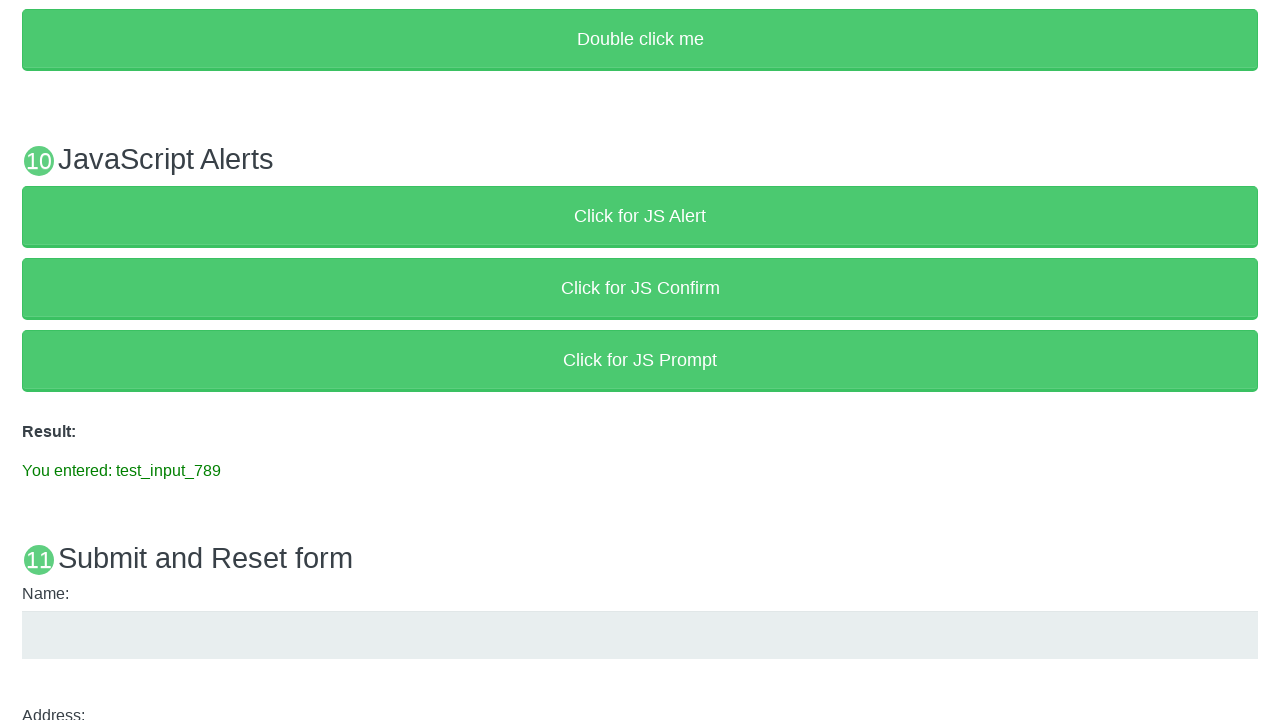